Tests checkbox interactions by selecting specific car and motorcycle options on a challenges page

Starting URL: https://cursoautomacao.netlify.app/desafios

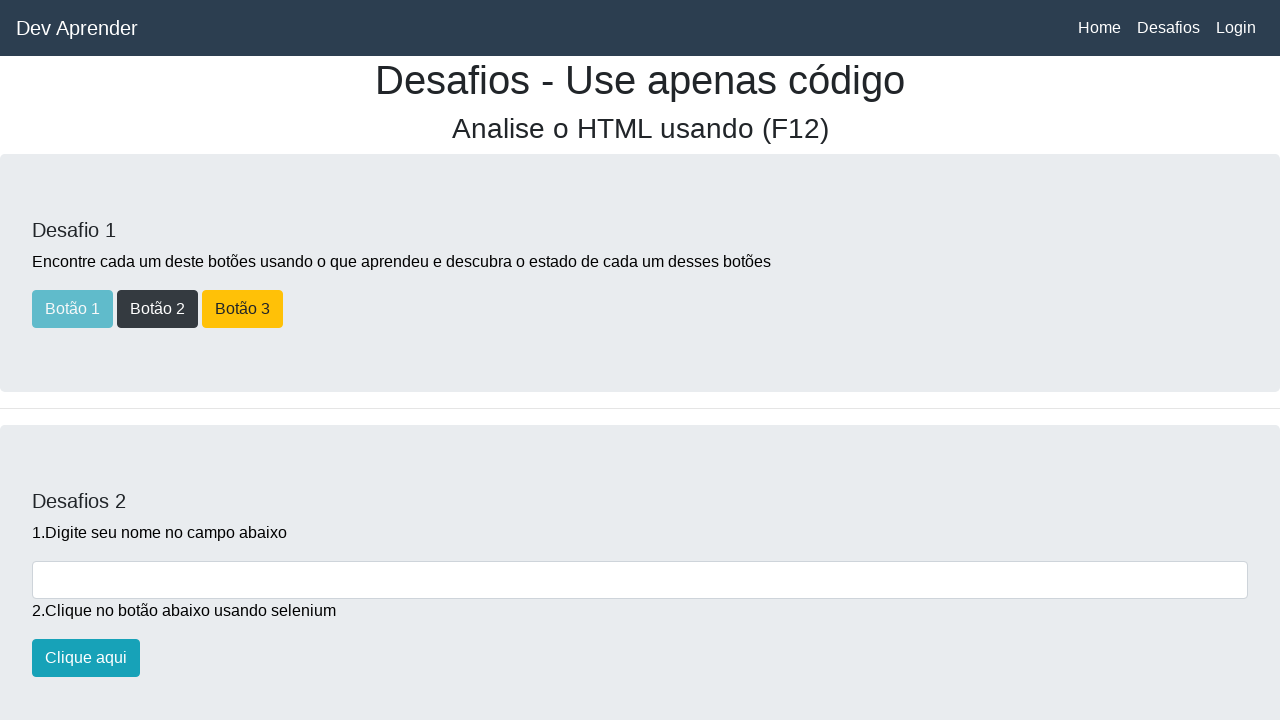

Scrolled down to checkbox section
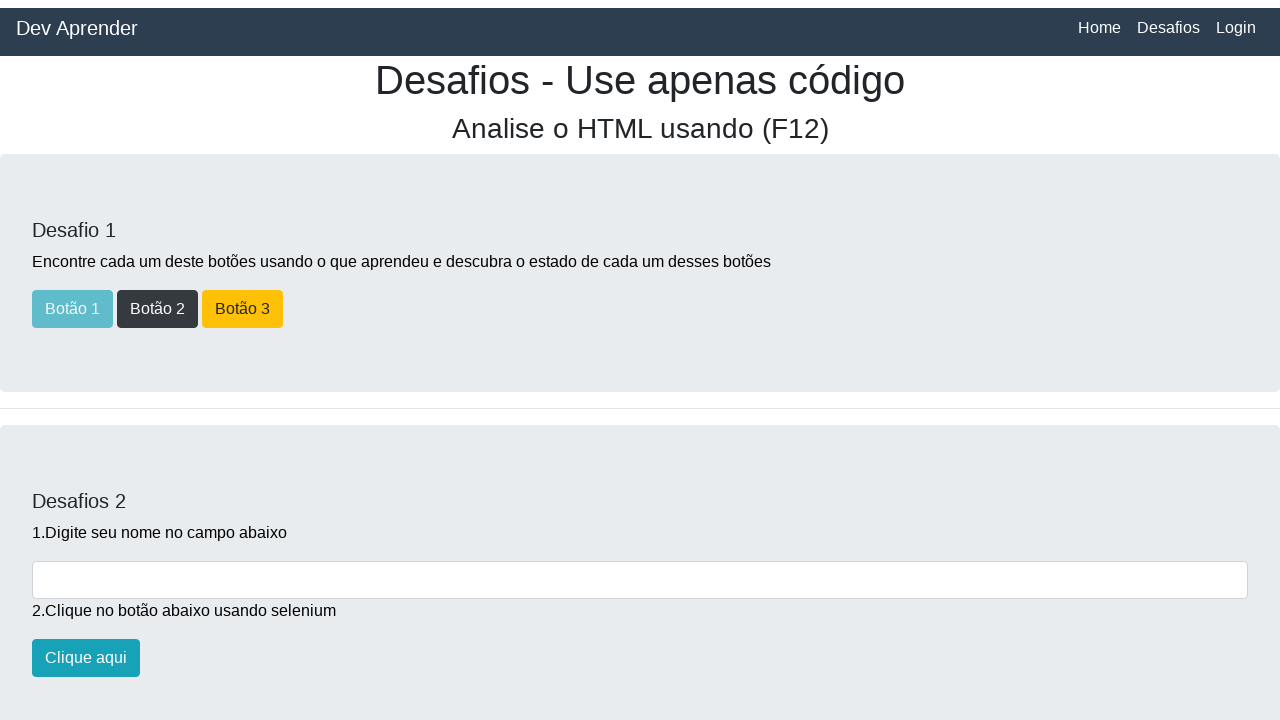

Waited 1000ms for page to settle
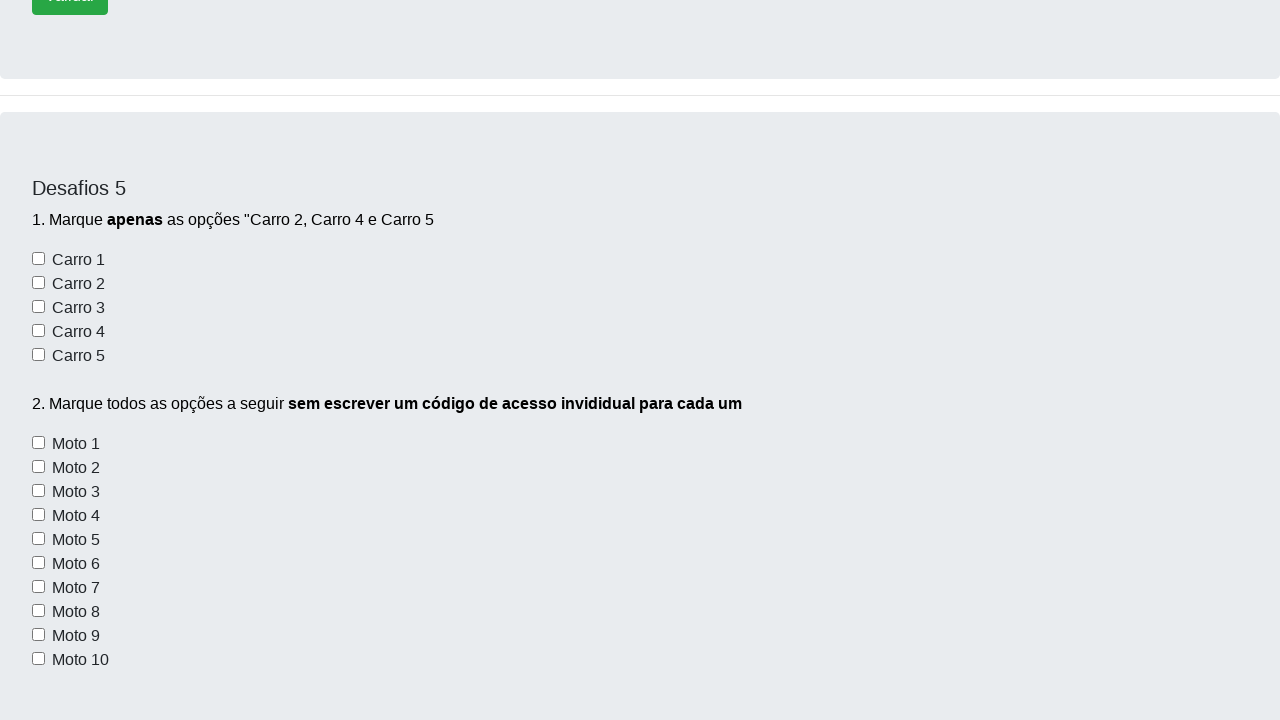

Located all car checkboxes
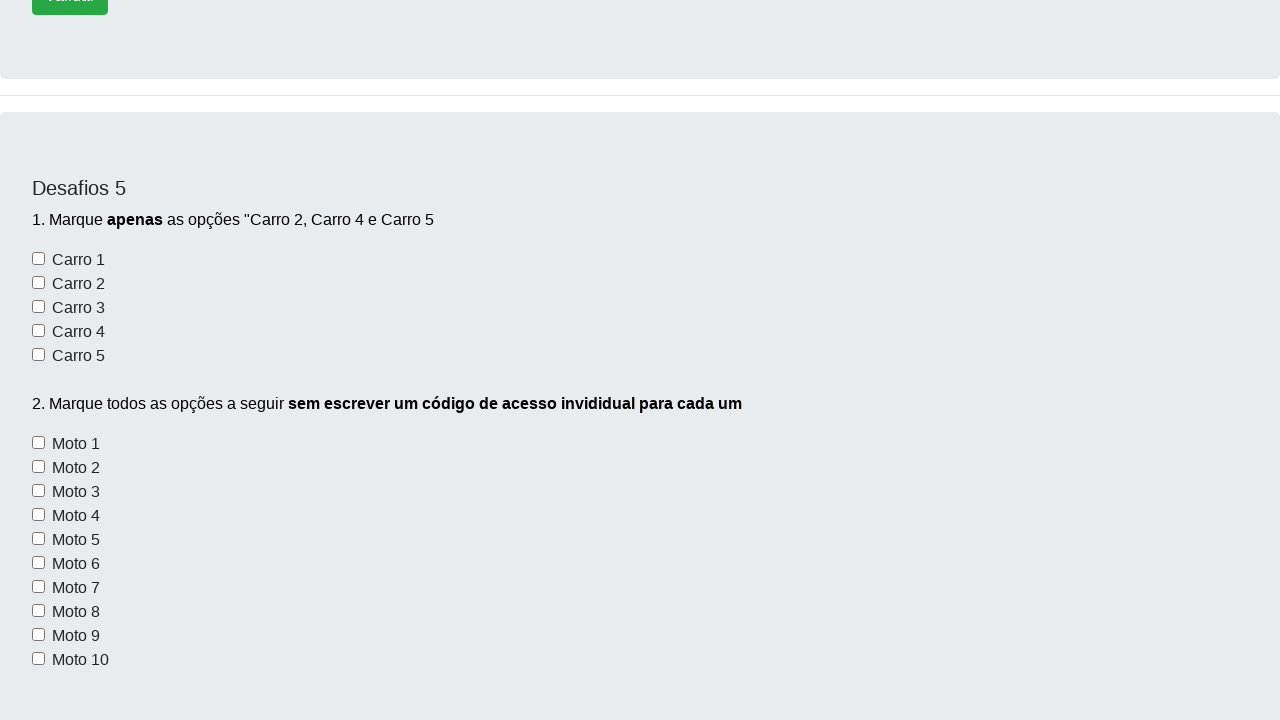

Selected 2nd car option at (38, 283) on xpath=//input[@name='carros'] >> nth=1
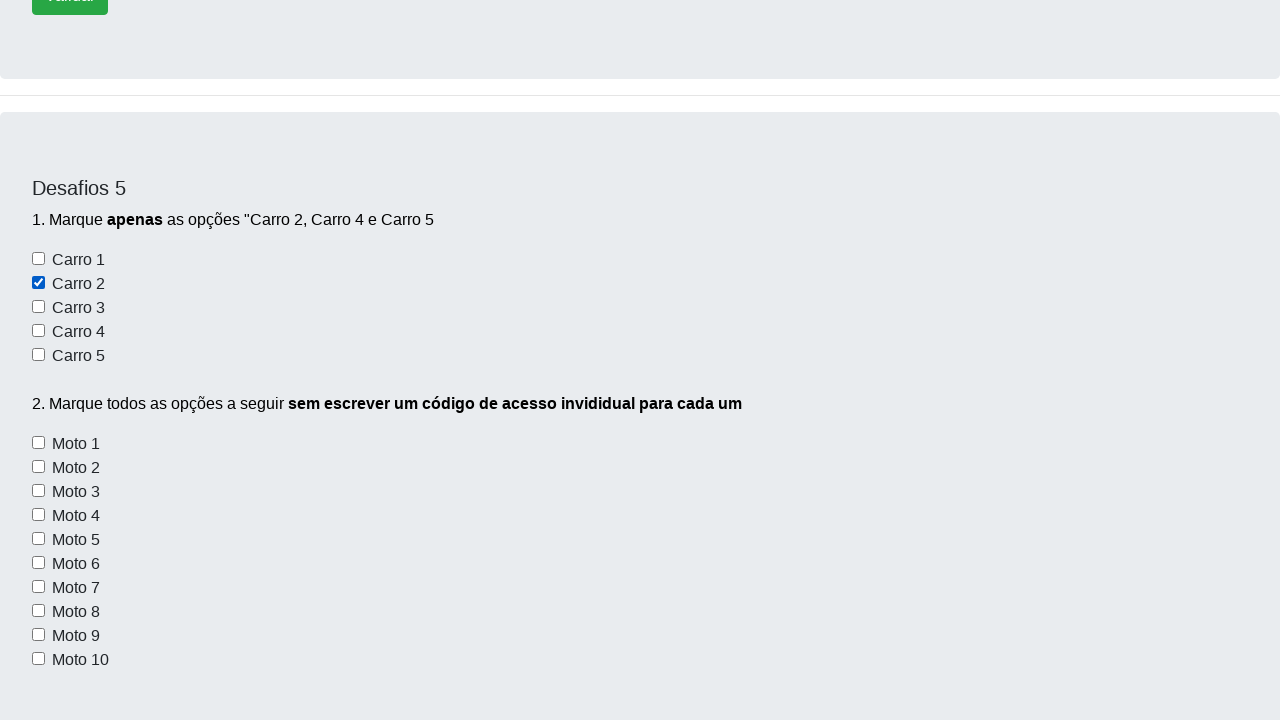

Selected 4th car option at (38, 331) on xpath=//input[@name='carros'] >> nth=3
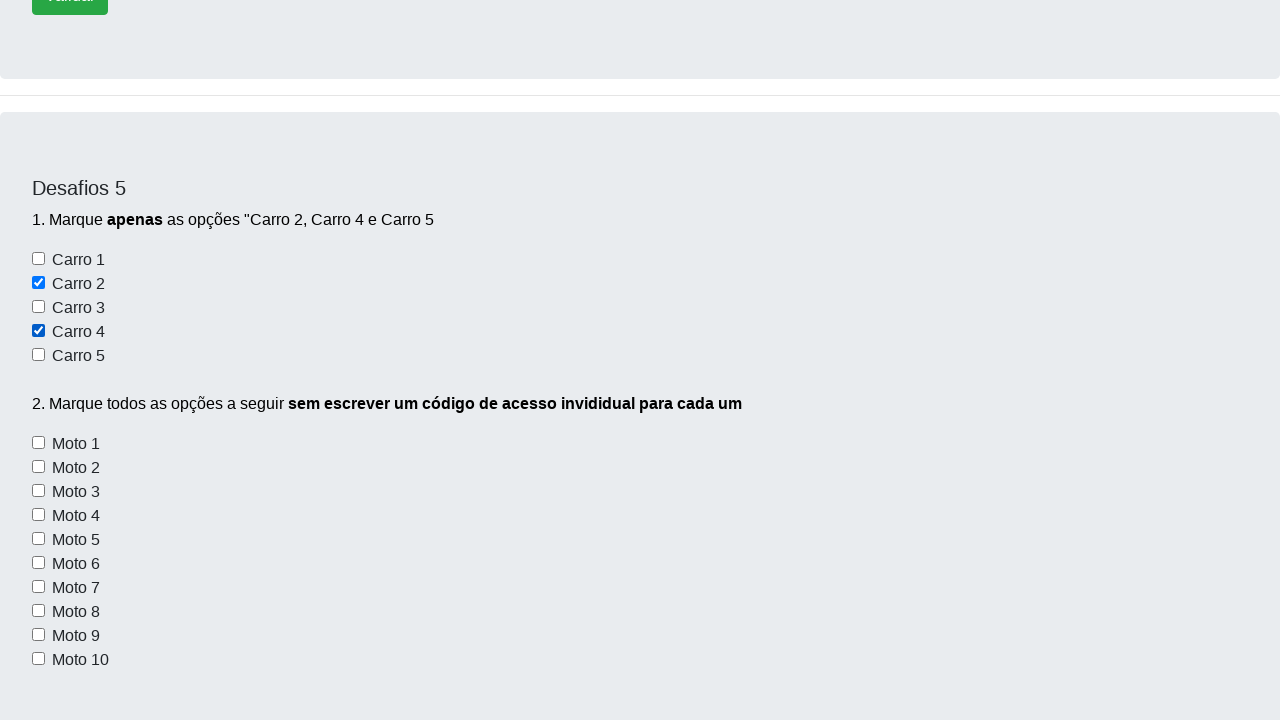

Selected 5th car option at (38, 355) on xpath=//input[@name='carros'] >> nth=4
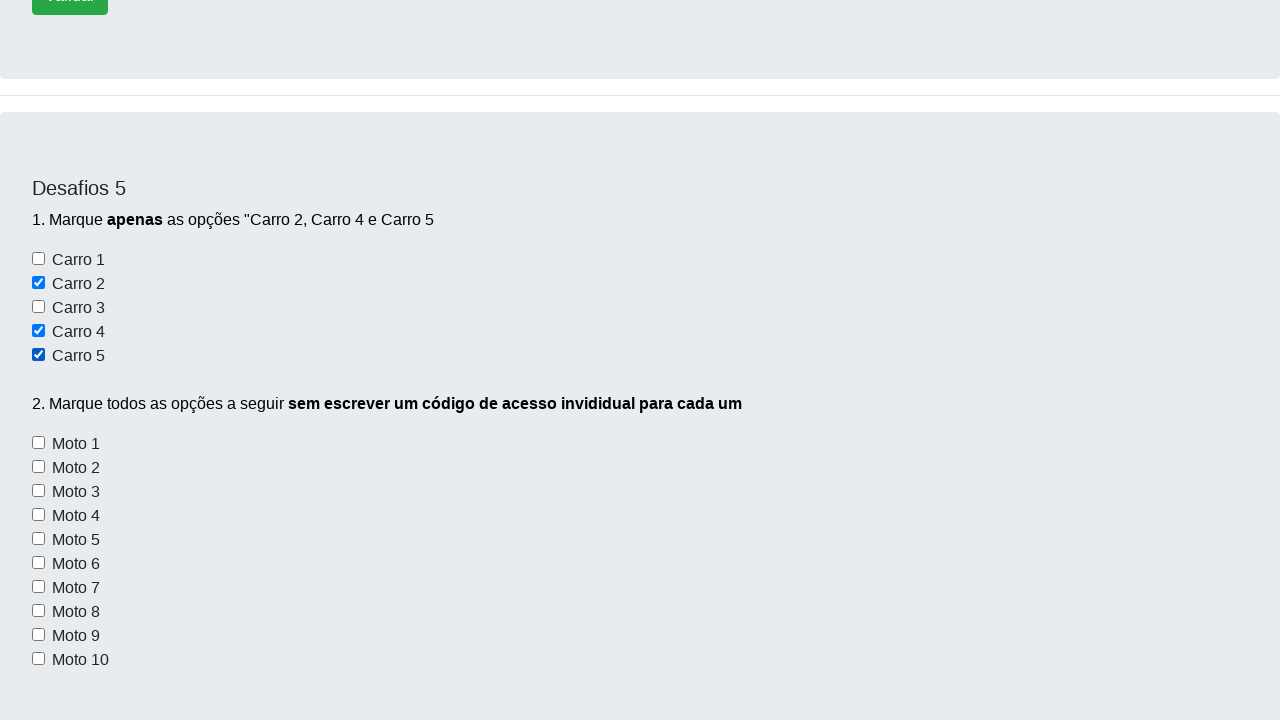

Waited 1000ms after selecting cars
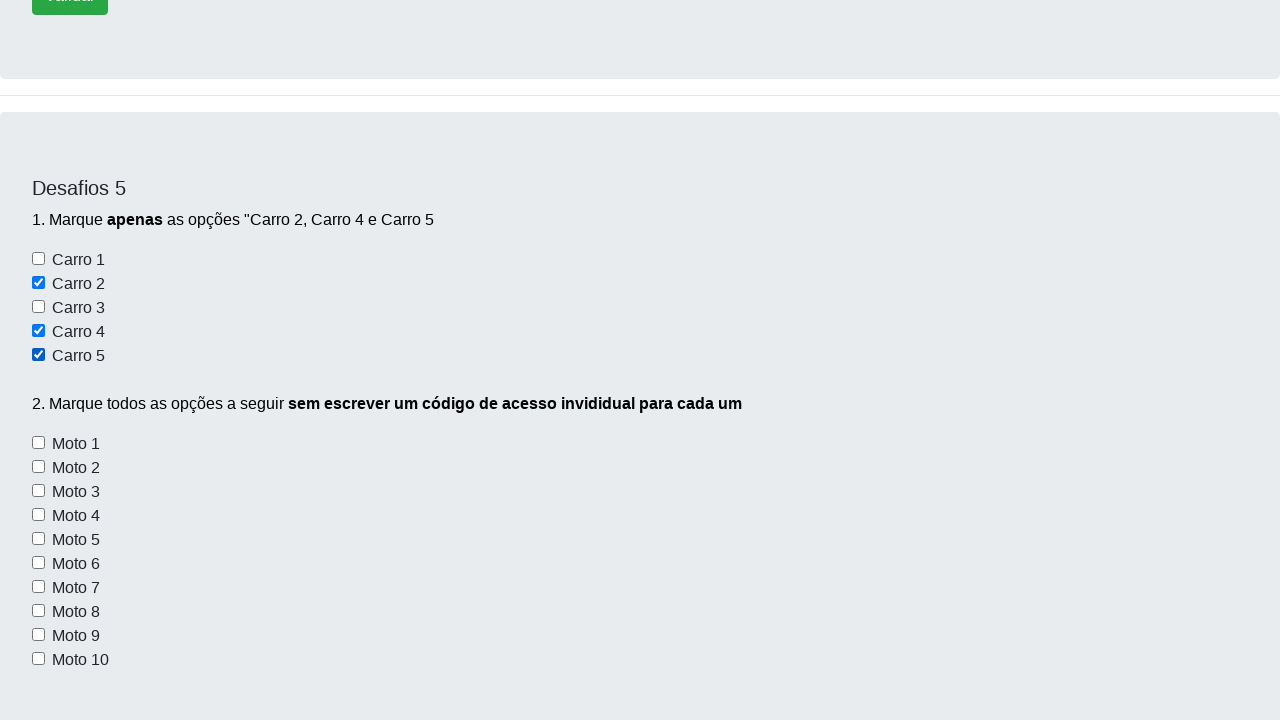

Located all motorcycle checkboxes
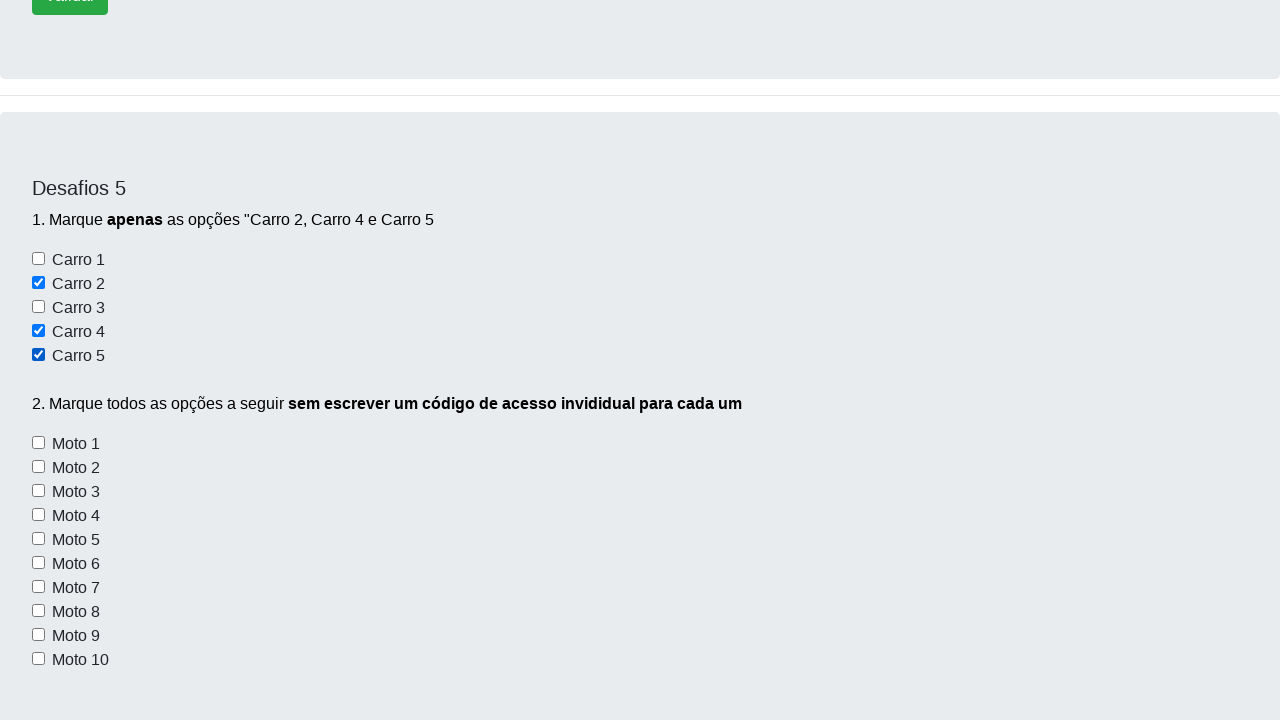

Selected a motorcycle option at (38, 443) on xpath=//input[@name='motos'] >> nth=0
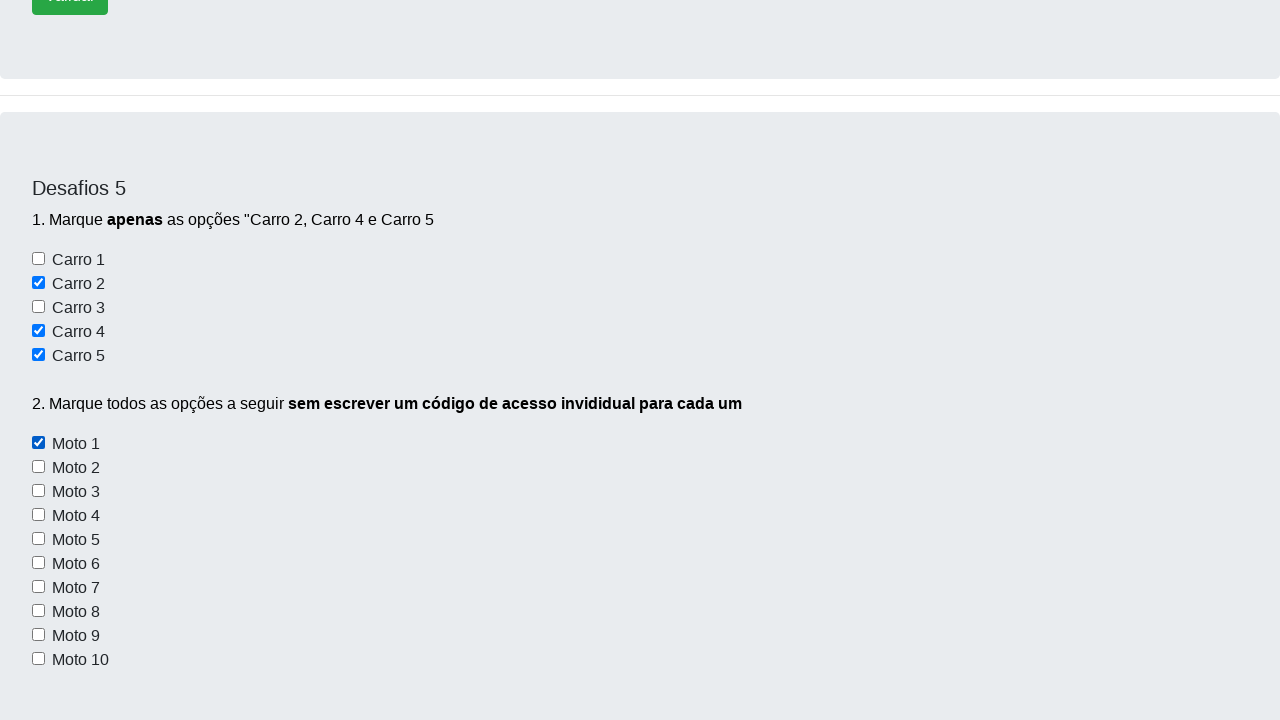

Selected a motorcycle option at (38, 467) on xpath=//input[@name='motos'] >> nth=1
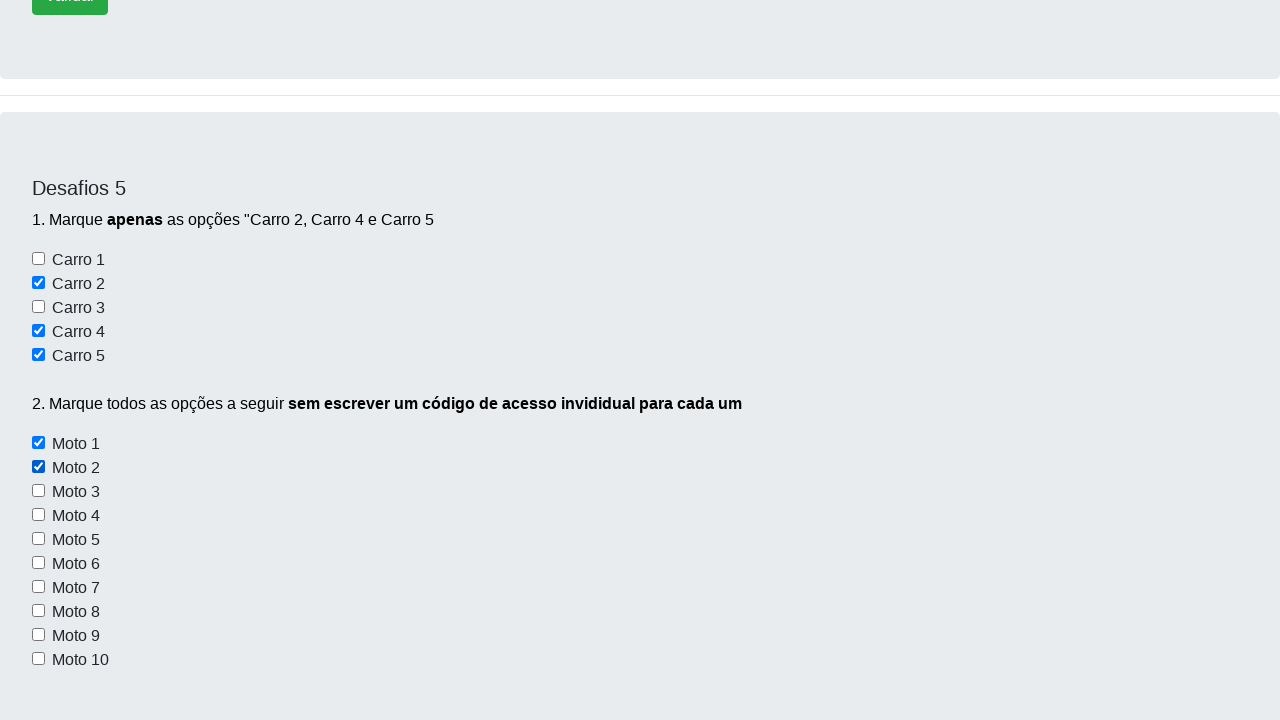

Selected a motorcycle option at (38, 491) on xpath=//input[@name='motos'] >> nth=2
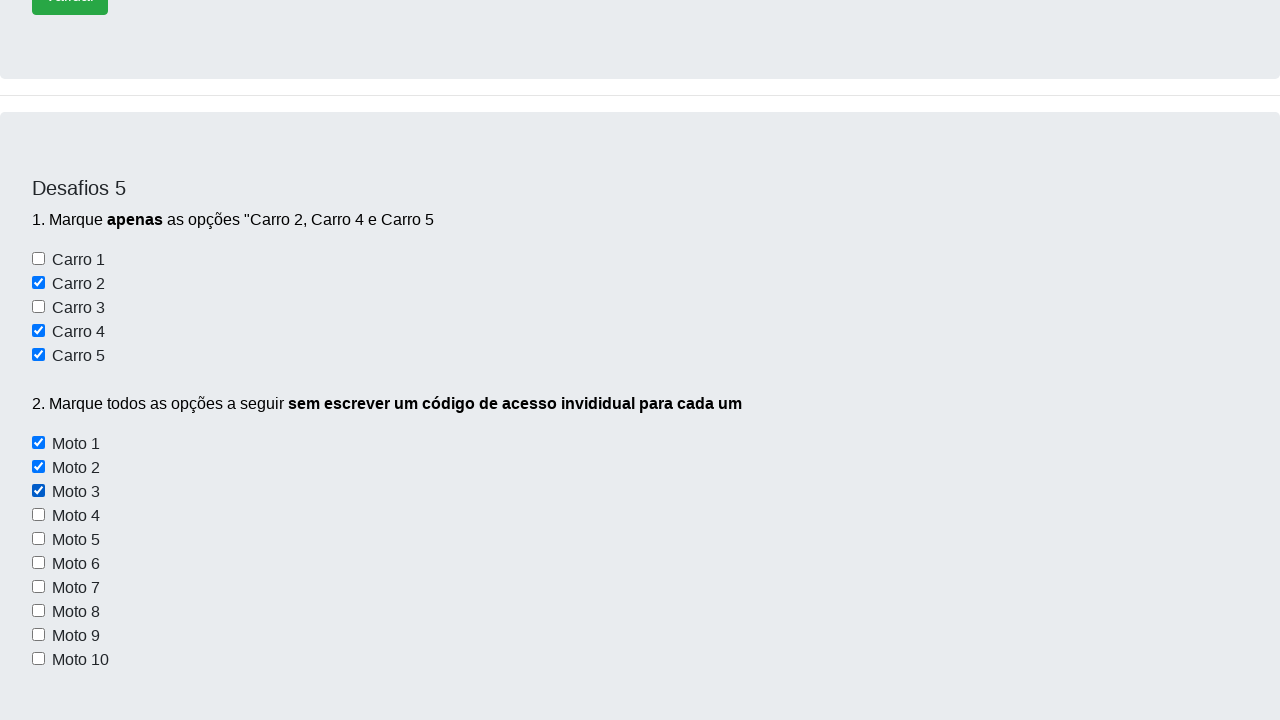

Selected a motorcycle option at (38, 515) on xpath=//input[@name='motos'] >> nth=3
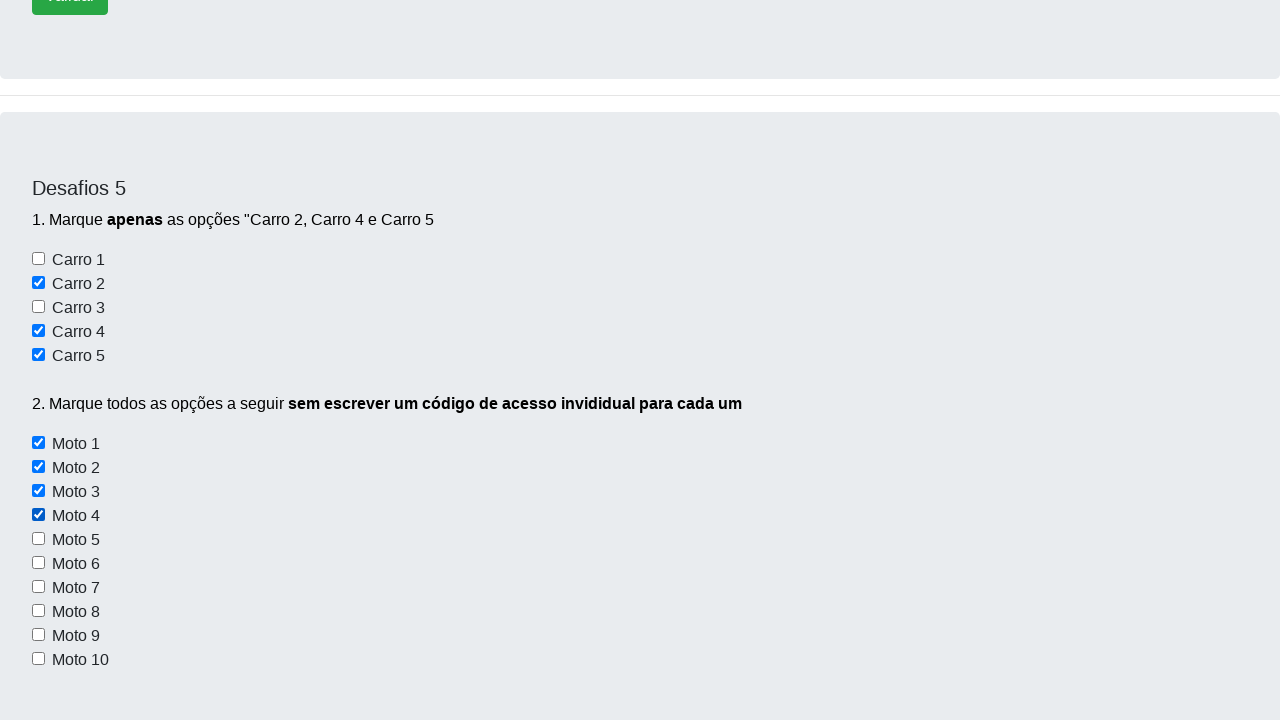

Selected a motorcycle option at (38, 539) on xpath=//input[@name='motos'] >> nth=4
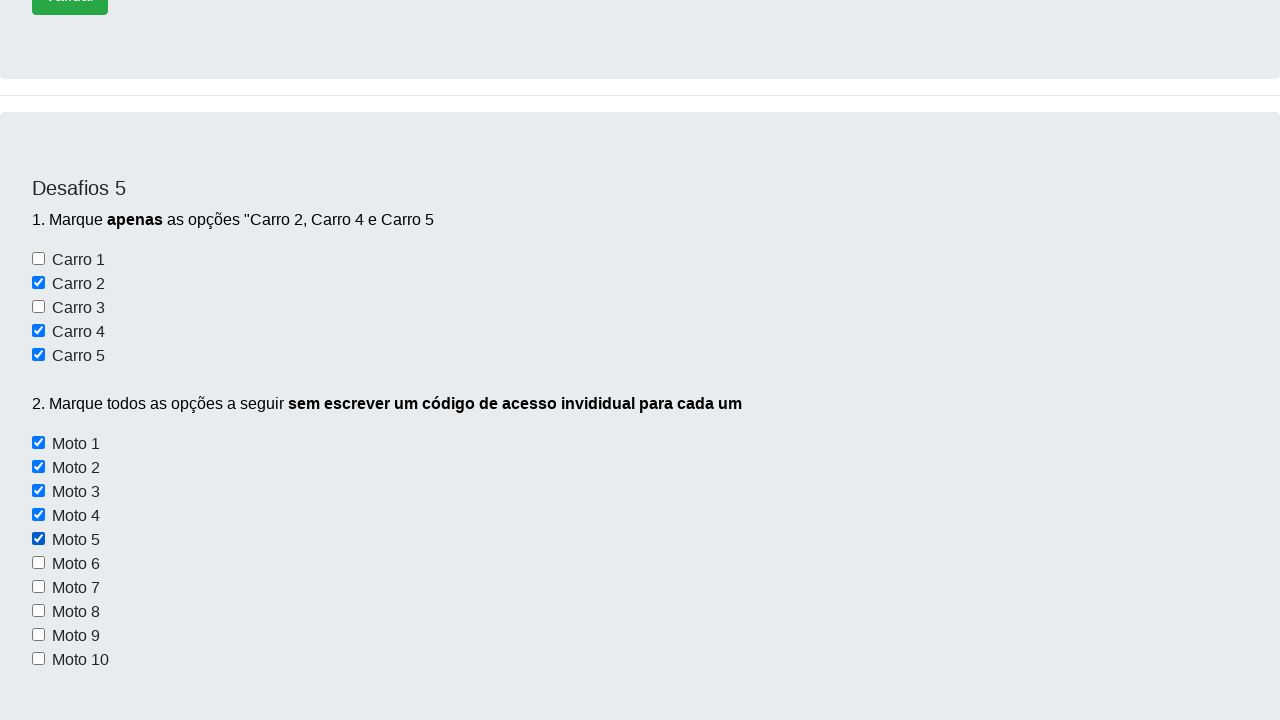

Selected a motorcycle option at (38, 563) on xpath=//input[@name='motos'] >> nth=5
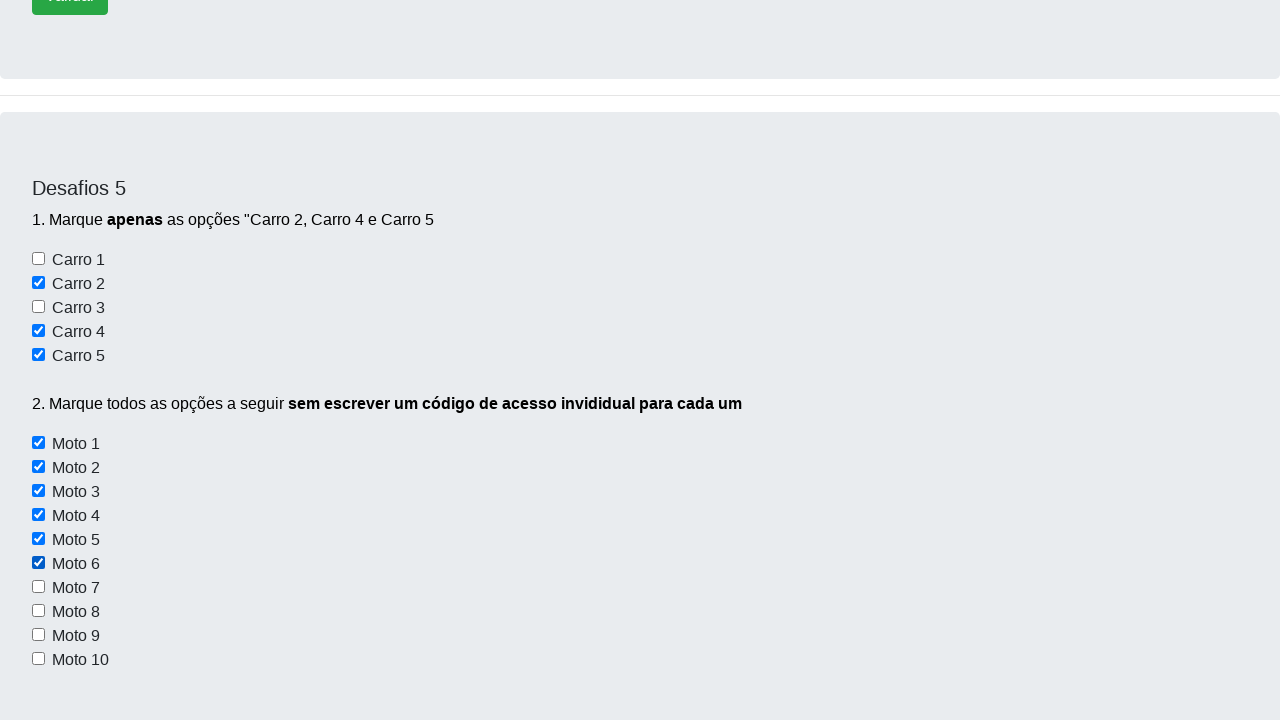

Selected a motorcycle option at (38, 587) on xpath=//input[@name='motos'] >> nth=6
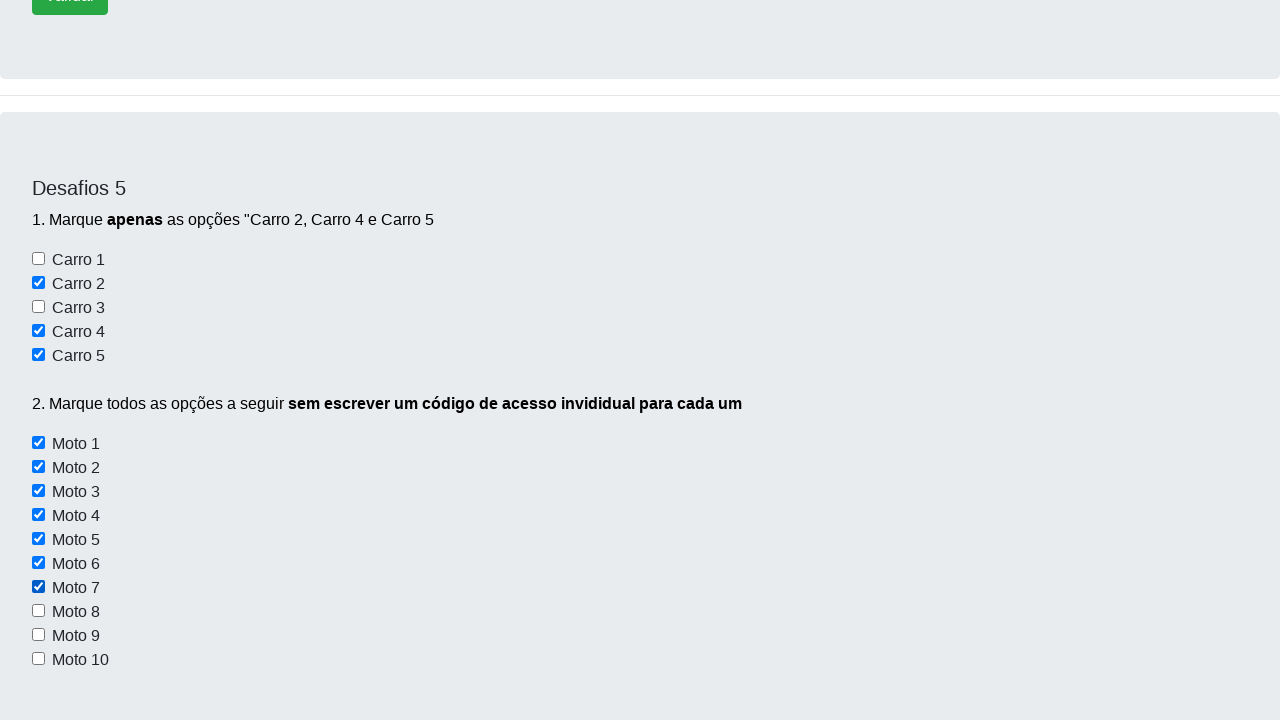

Selected a motorcycle option at (38, 611) on xpath=//input[@name='motos'] >> nth=7
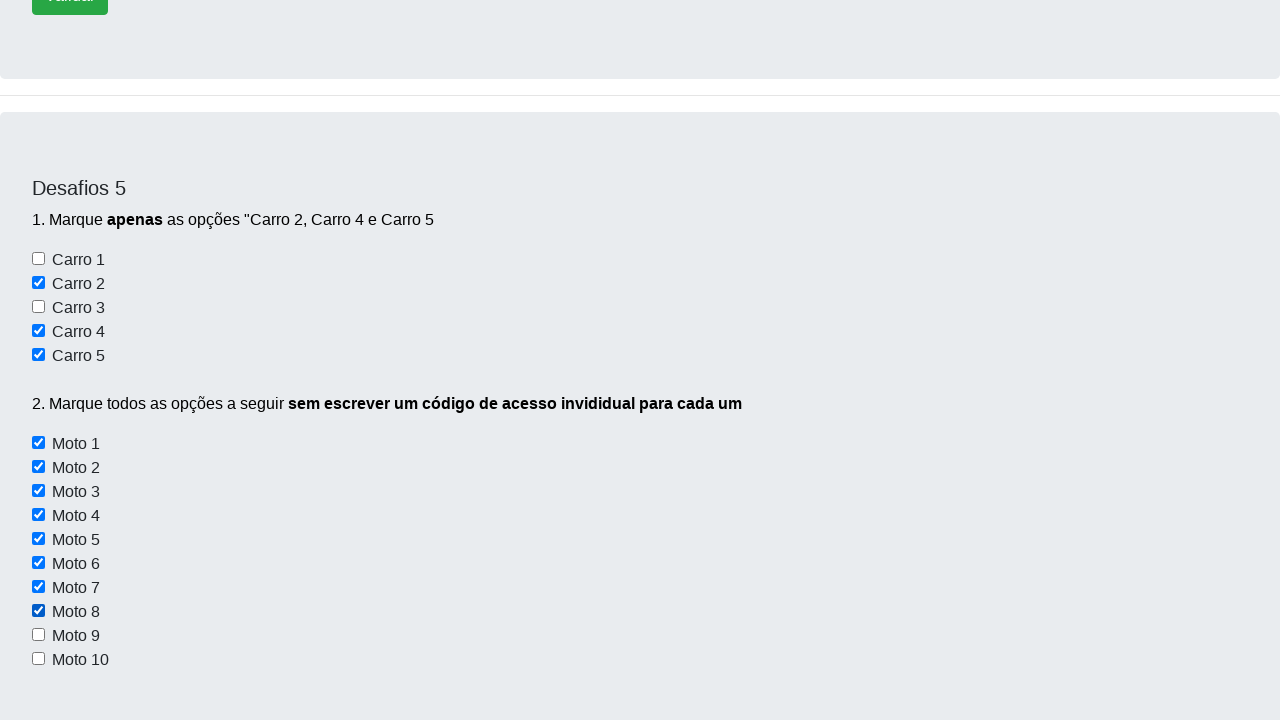

Selected a motorcycle option at (38, 635) on xpath=//input[@name='motos'] >> nth=8
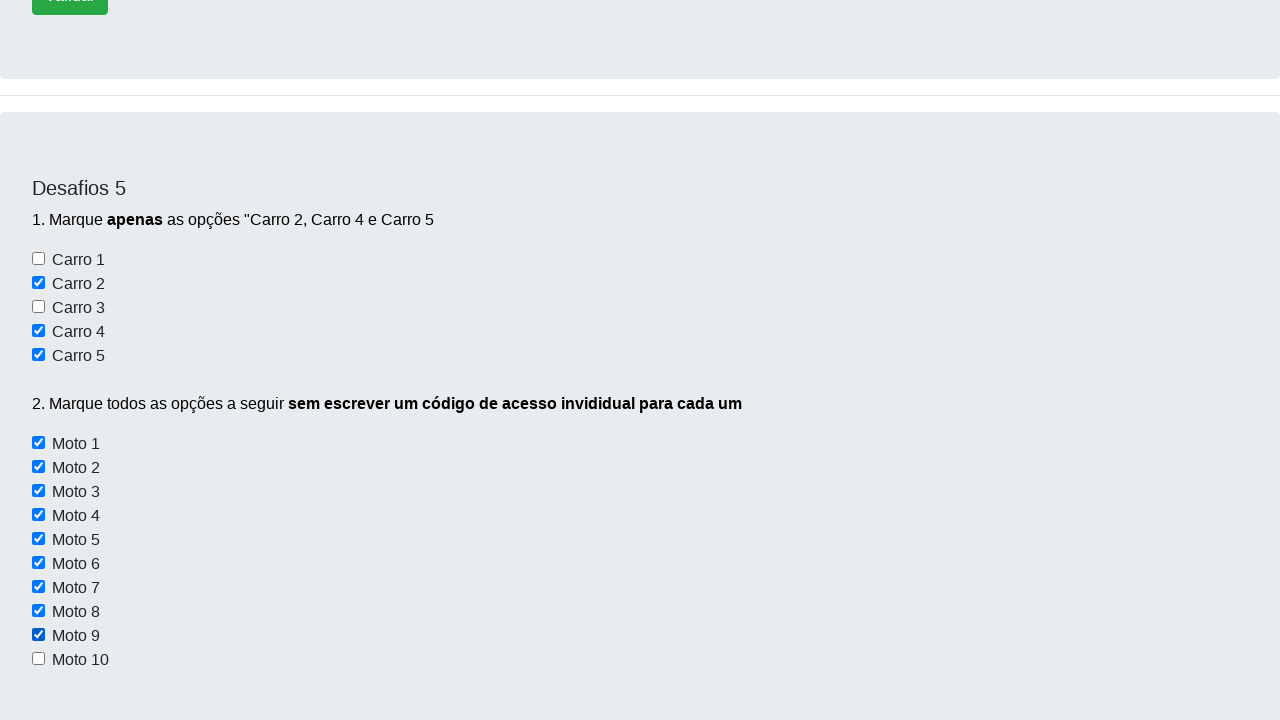

Selected a motorcycle option at (38, 659) on xpath=//input[@name='motos'] >> nth=9
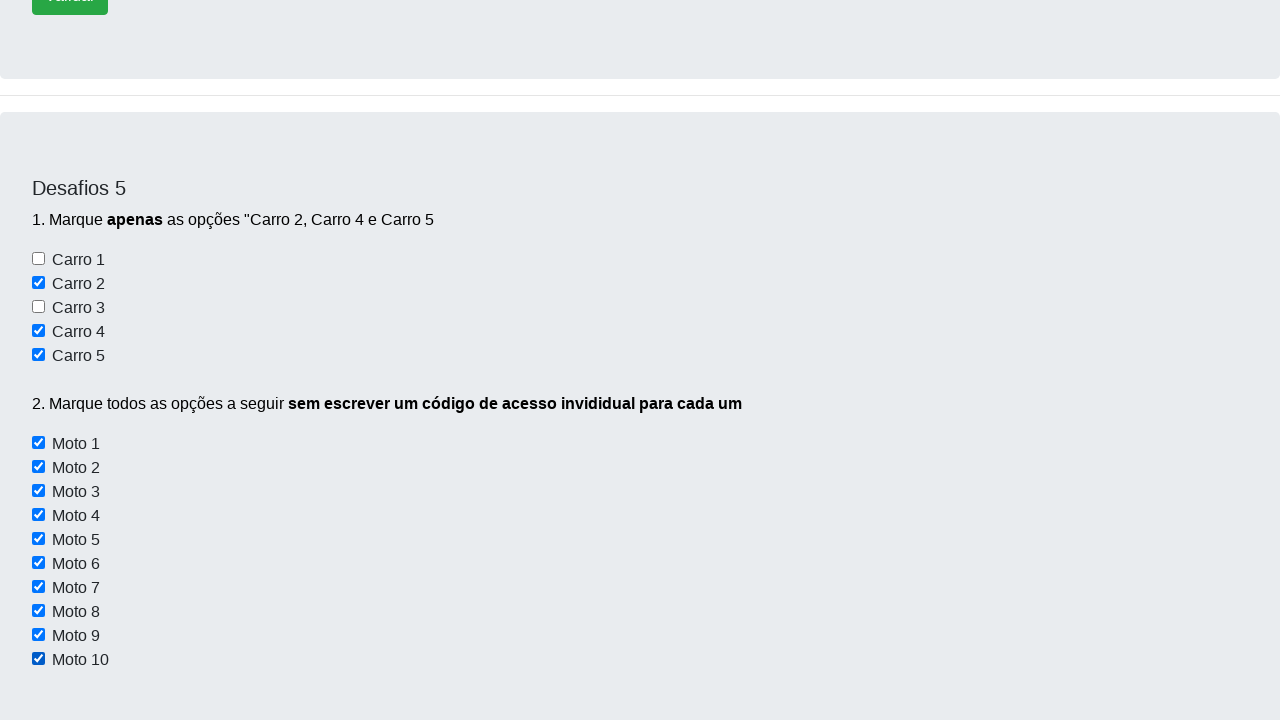

Waited 1000ms after selecting all motorcycles
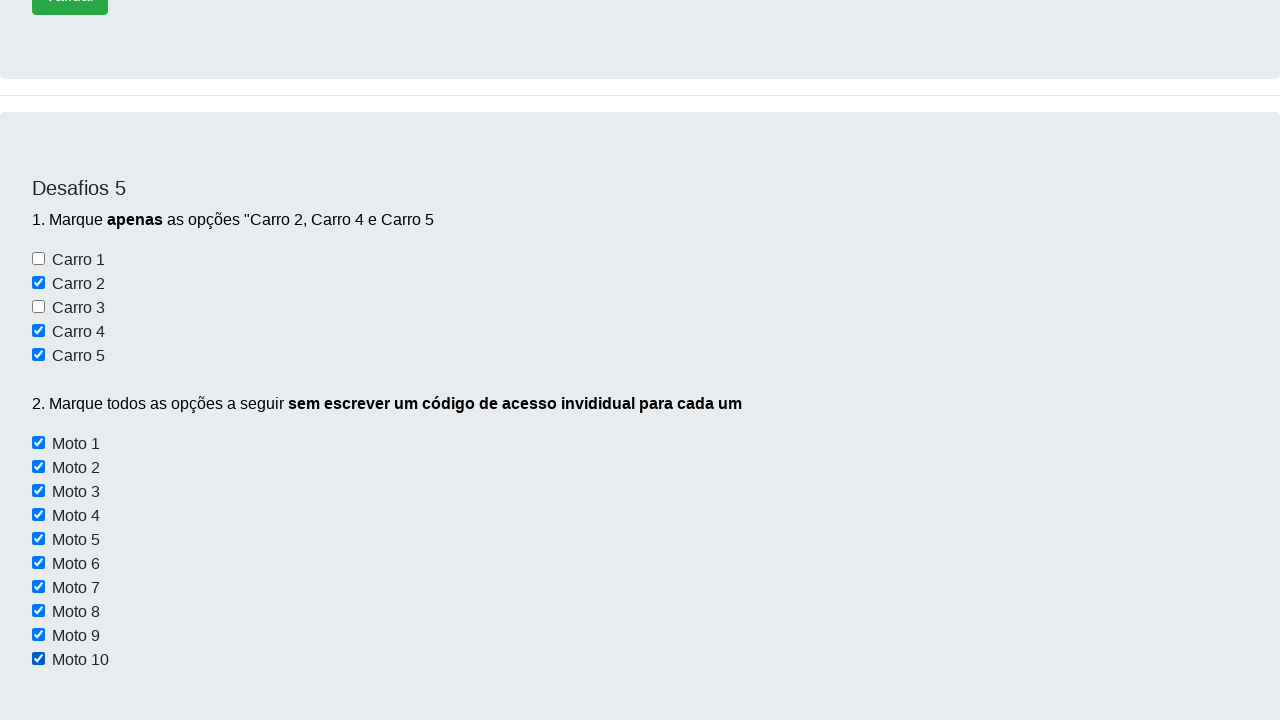

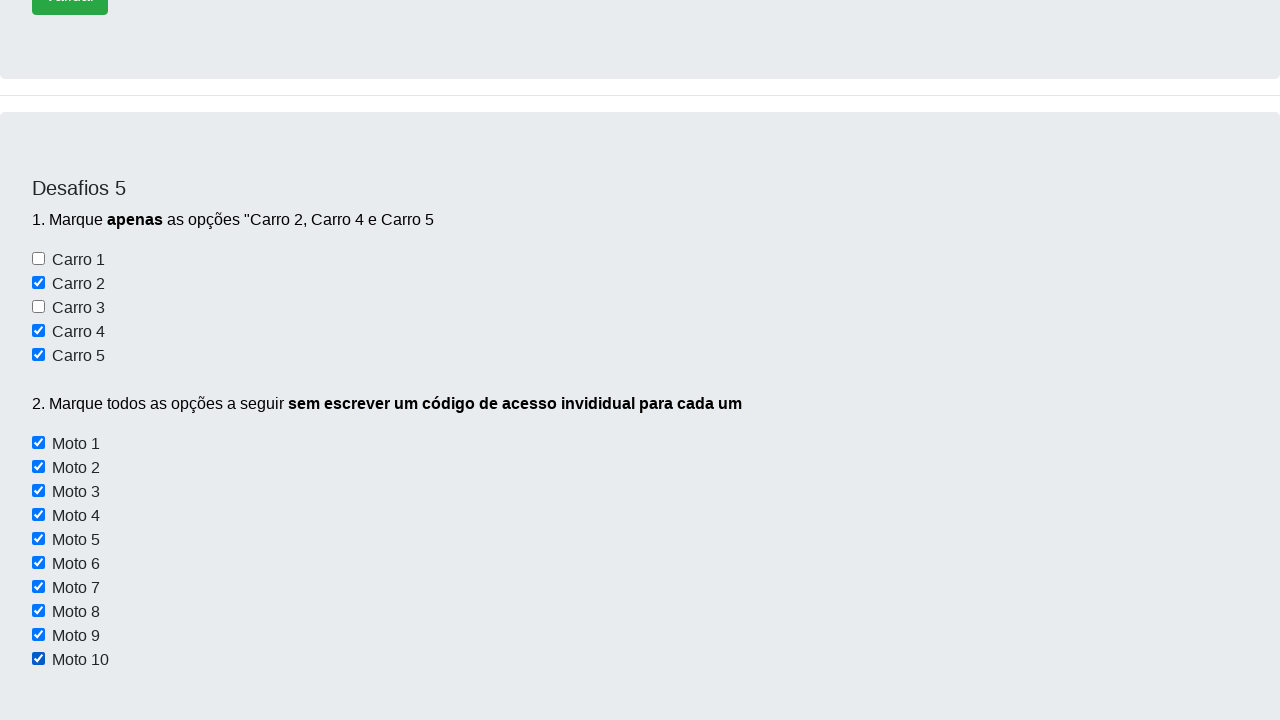